Tests a date picker widget by selecting a specific month, year, and day from dropdown menus within an iframe

Starting URL: https://jqueryui.com/datepicker/#dropdown-month-year

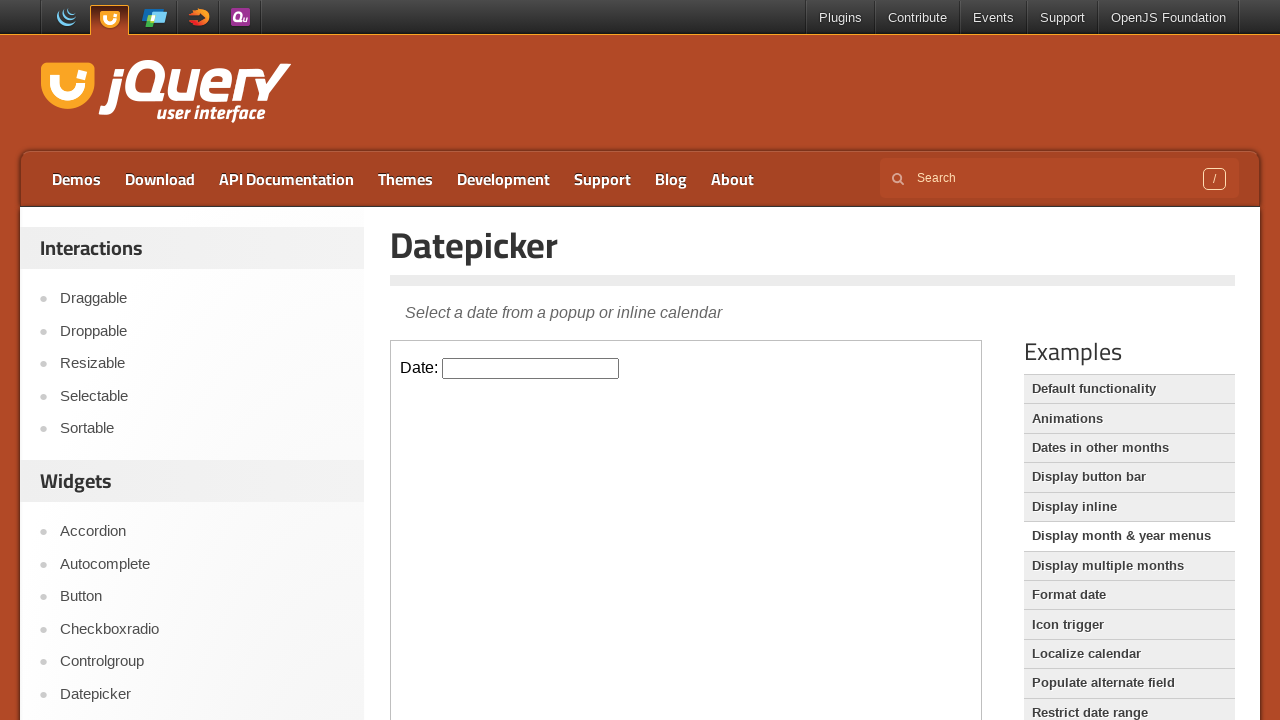

Located demo iframe
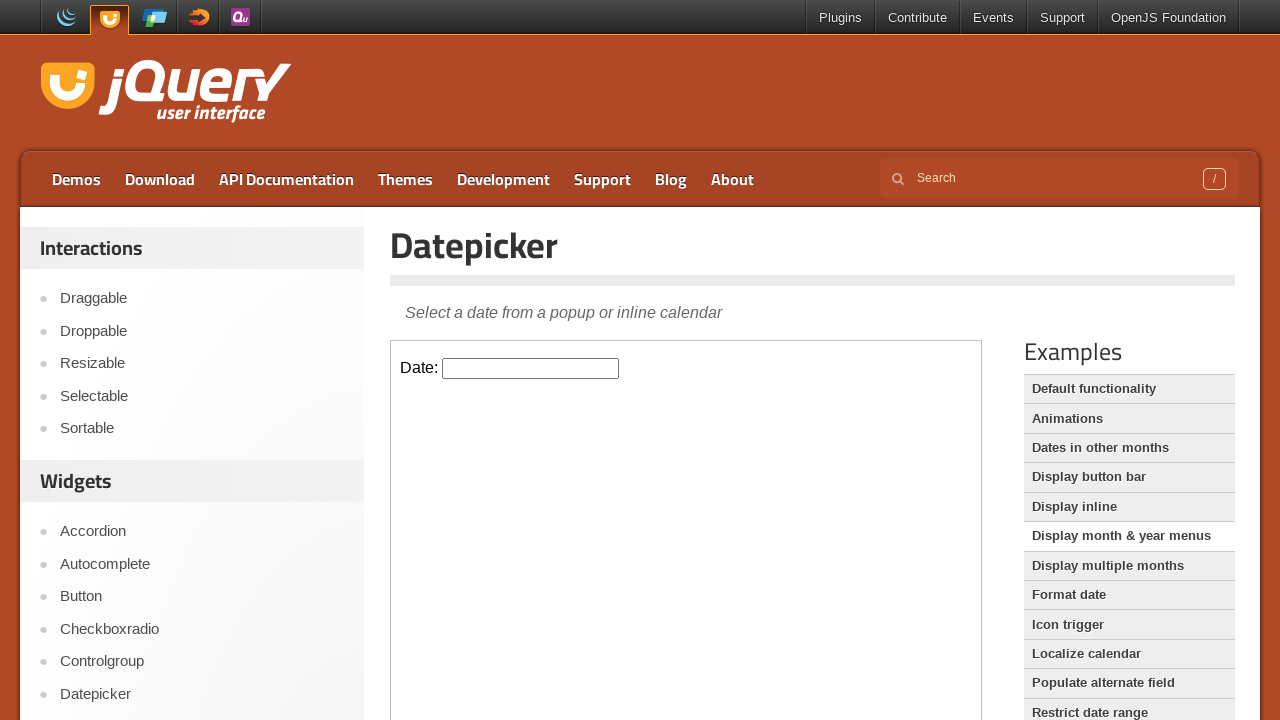

Clicked date picker input to open calendar at (531, 368) on iframe.demo-frame >> internal:control=enter-frame >> #datepicker
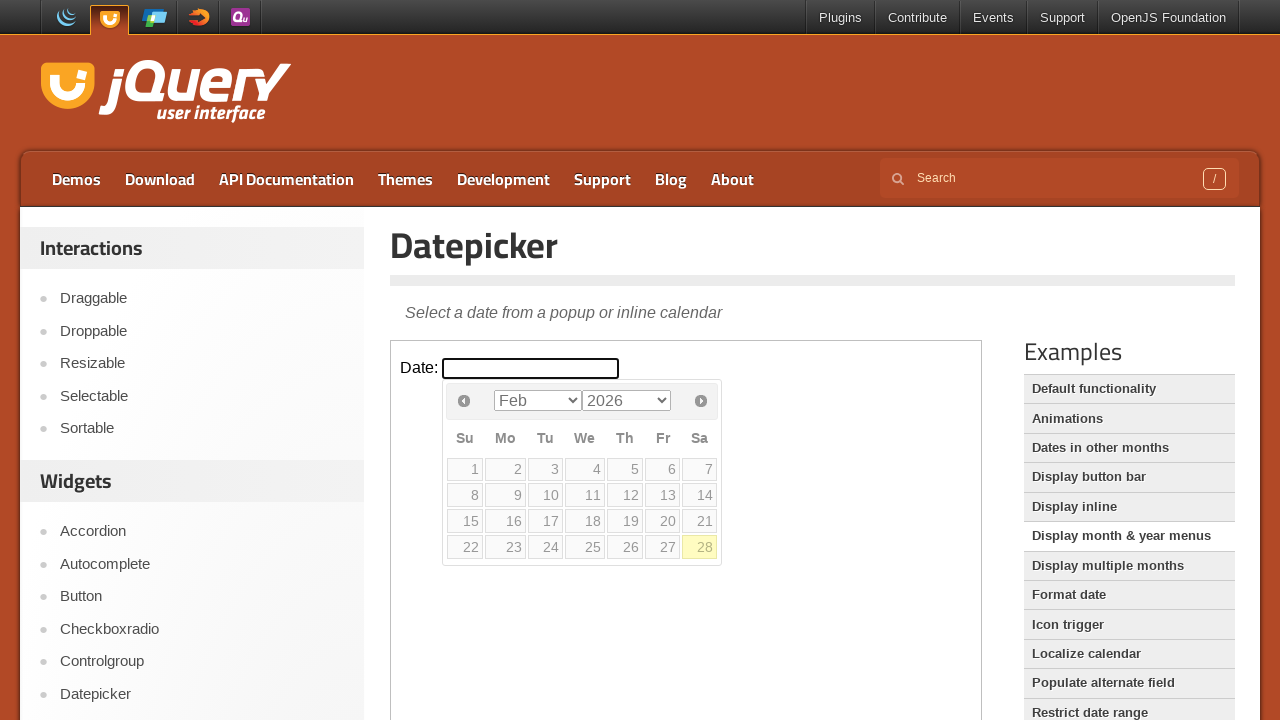

Selected October from month dropdown on iframe.demo-frame >> internal:control=enter-frame >> select.ui-datepicker-month
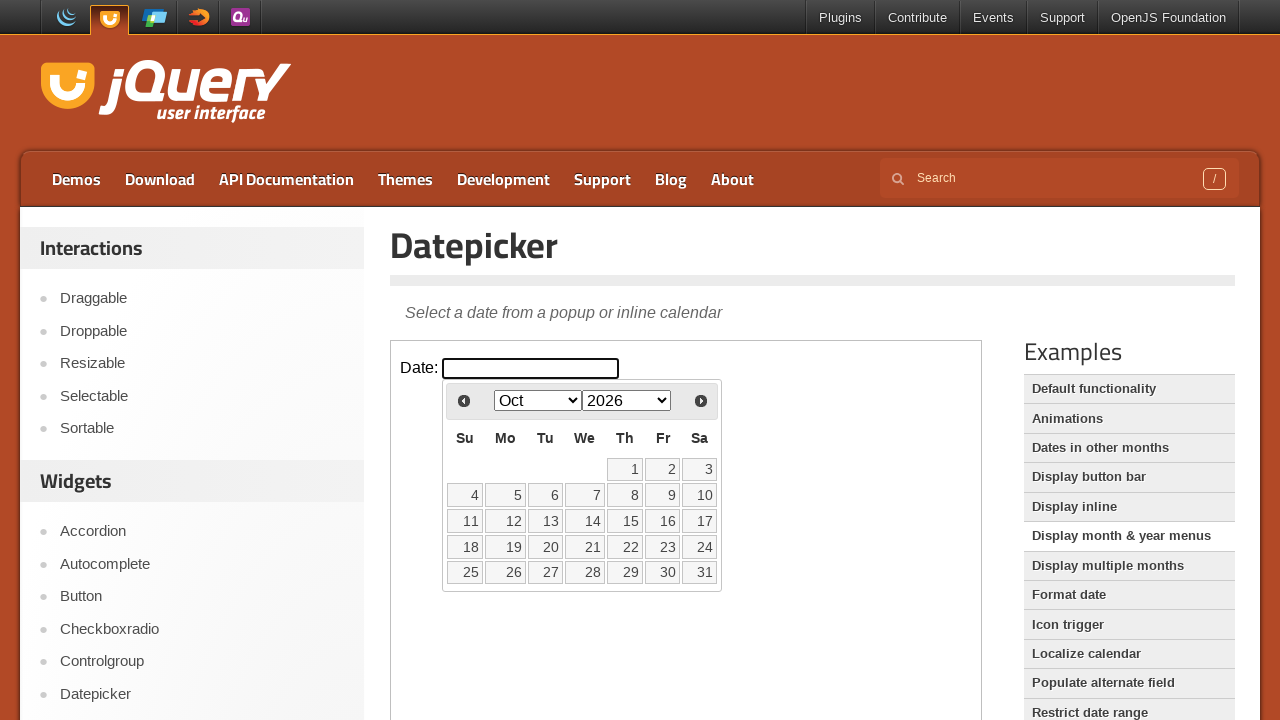

Selected 2019 from year dropdown on iframe.demo-frame >> internal:control=enter-frame >> select.ui-datepicker-year
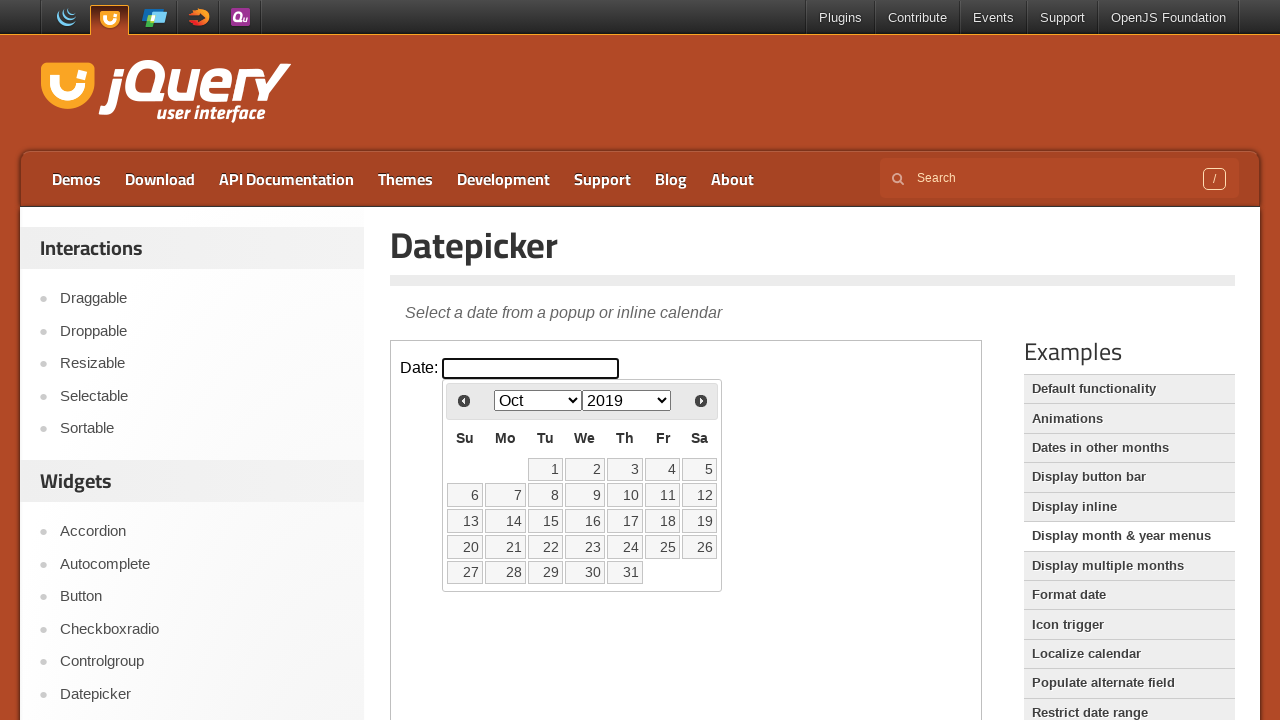

Clicked day 21 in the calendar at (506, 547) on iframe.demo-frame >> internal:control=enter-frame >> a:text('21')
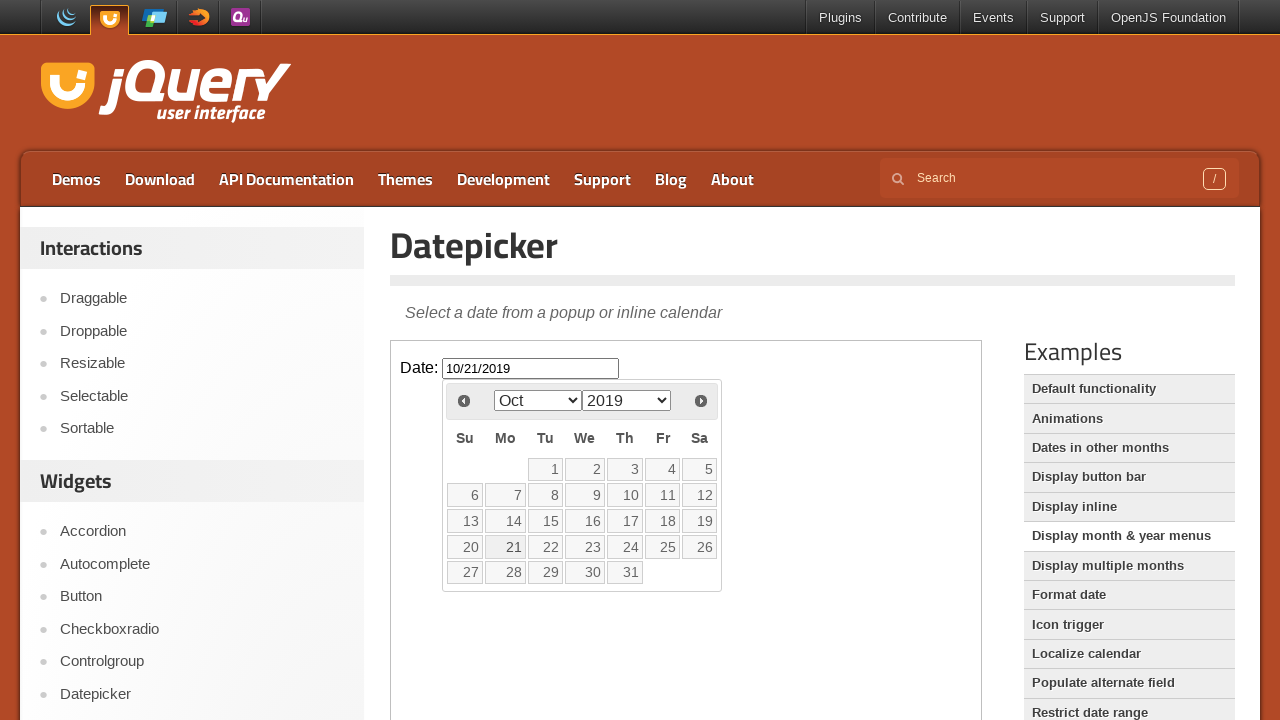

Waited 500ms to allow date selection to complete
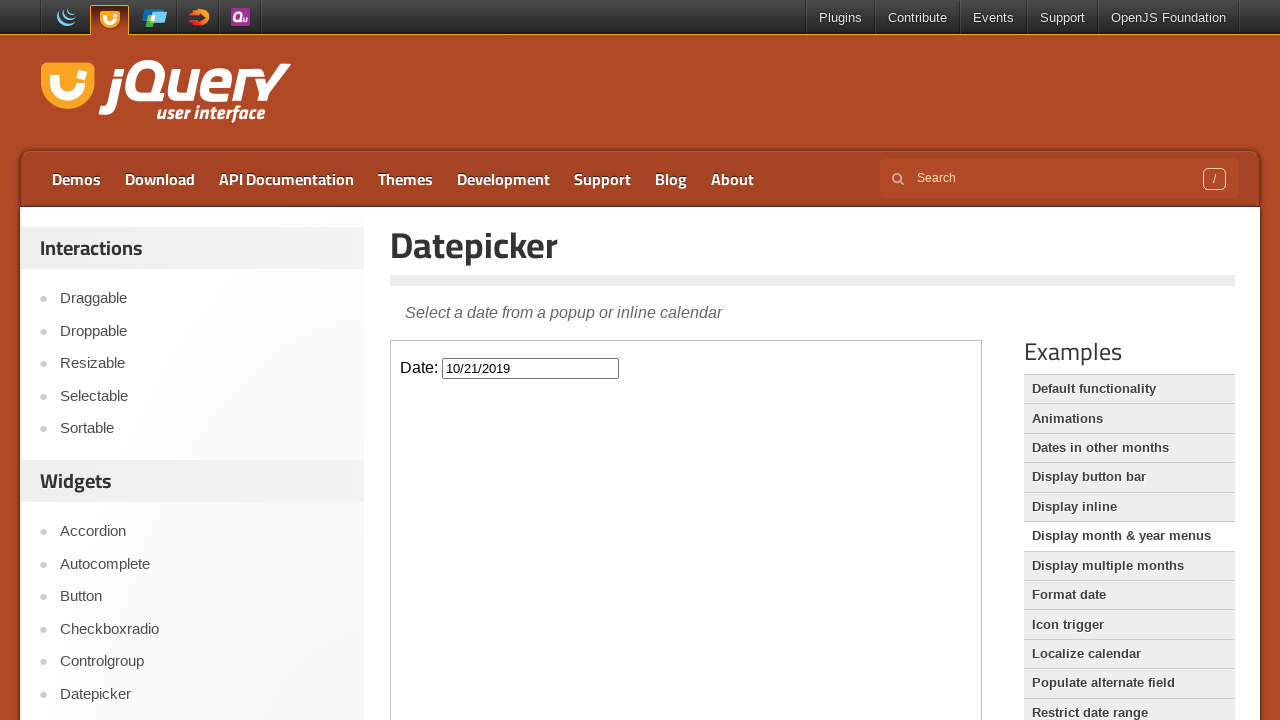

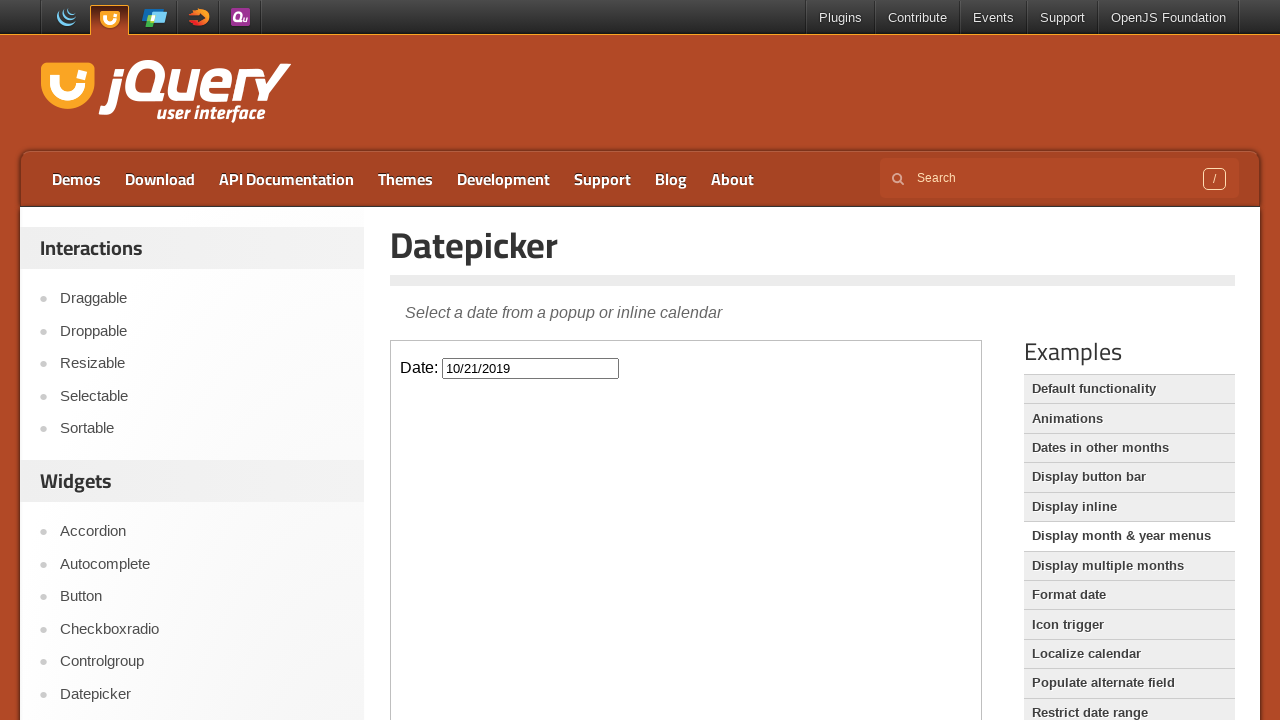